Tests the DemoQA text-box form by filling in full name, email, current address, and permanent address fields, then submitting the form.

Starting URL: https://demoqa.com/text-box

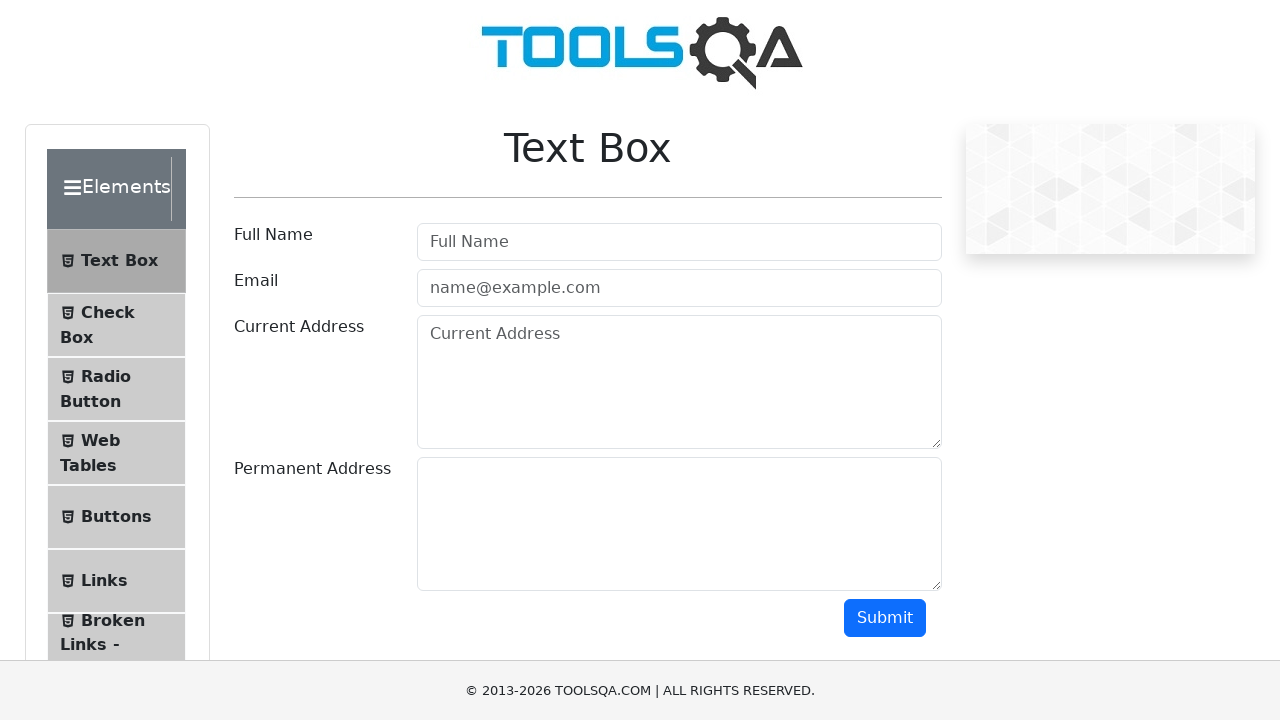

Filled full name field with 'Teofil Ursan' on #userName
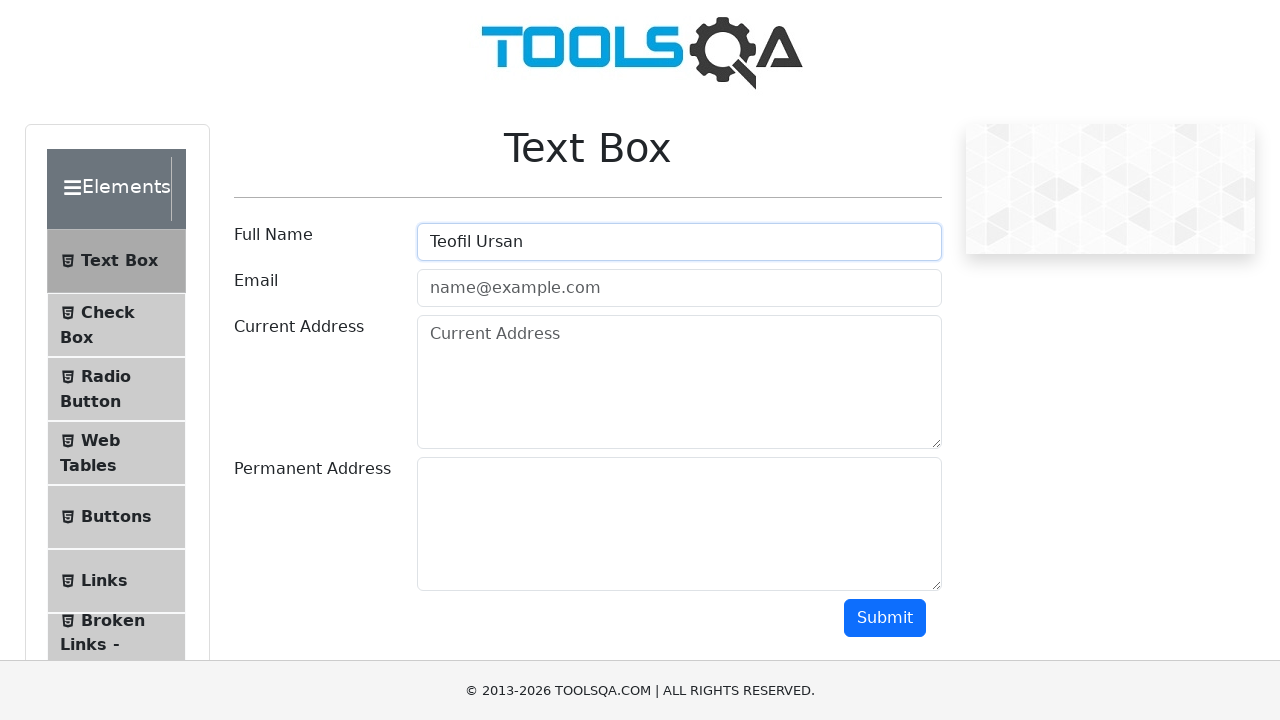

Filled email field with 'teo@test.com' on #userEmail
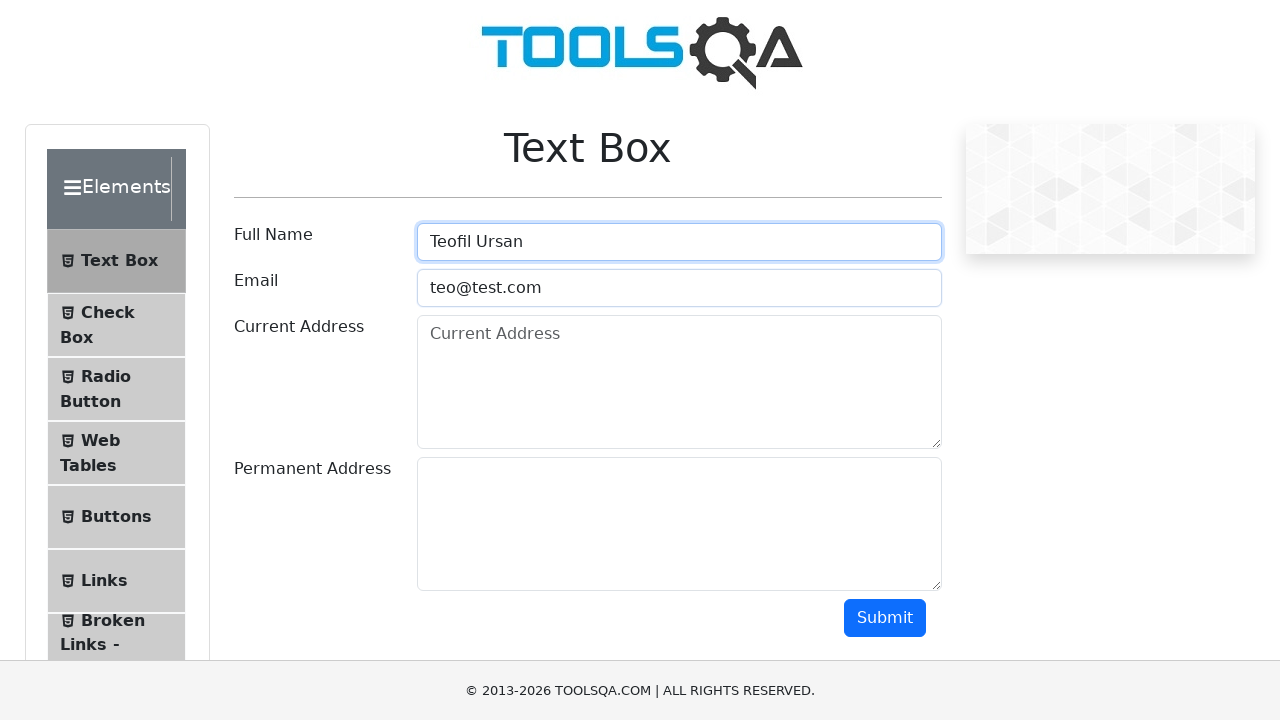

Filled current address field with 'Iasi' on #currentAddress
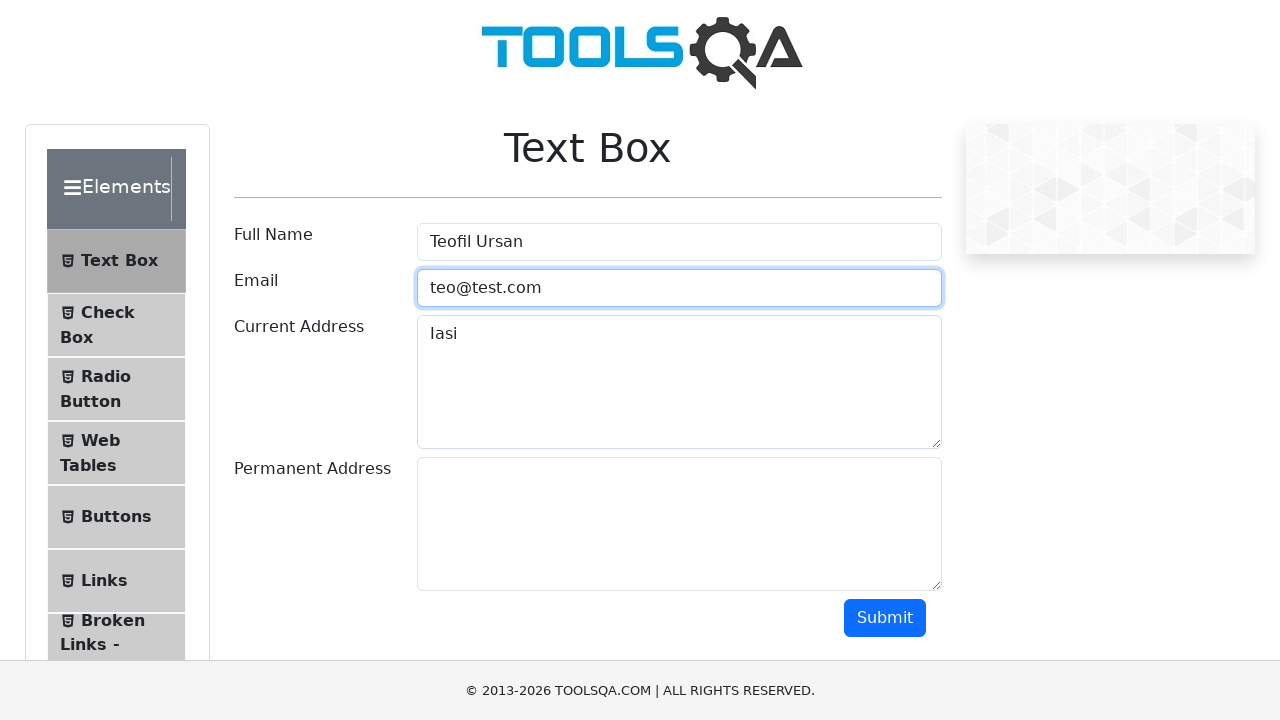

Filled permanent address field with 'Iasi' on #permanentAddress
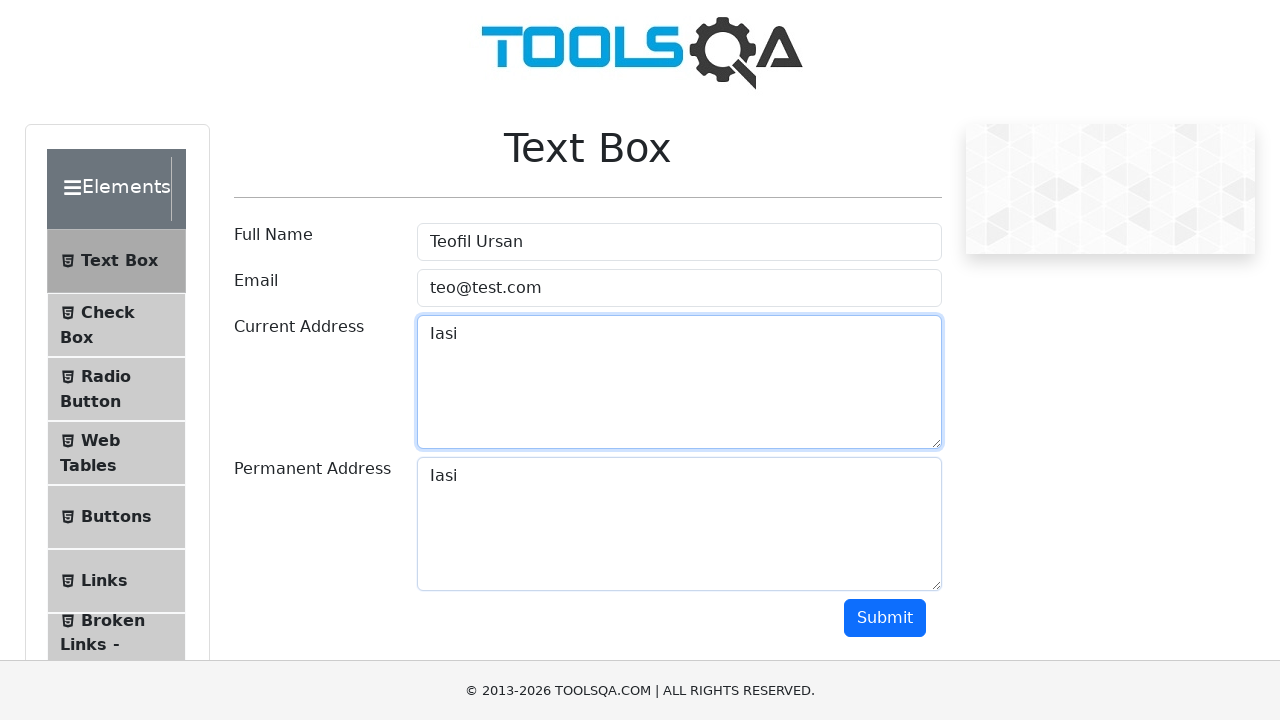

Clicked submit button to submit the form at (885, 618) on #submit
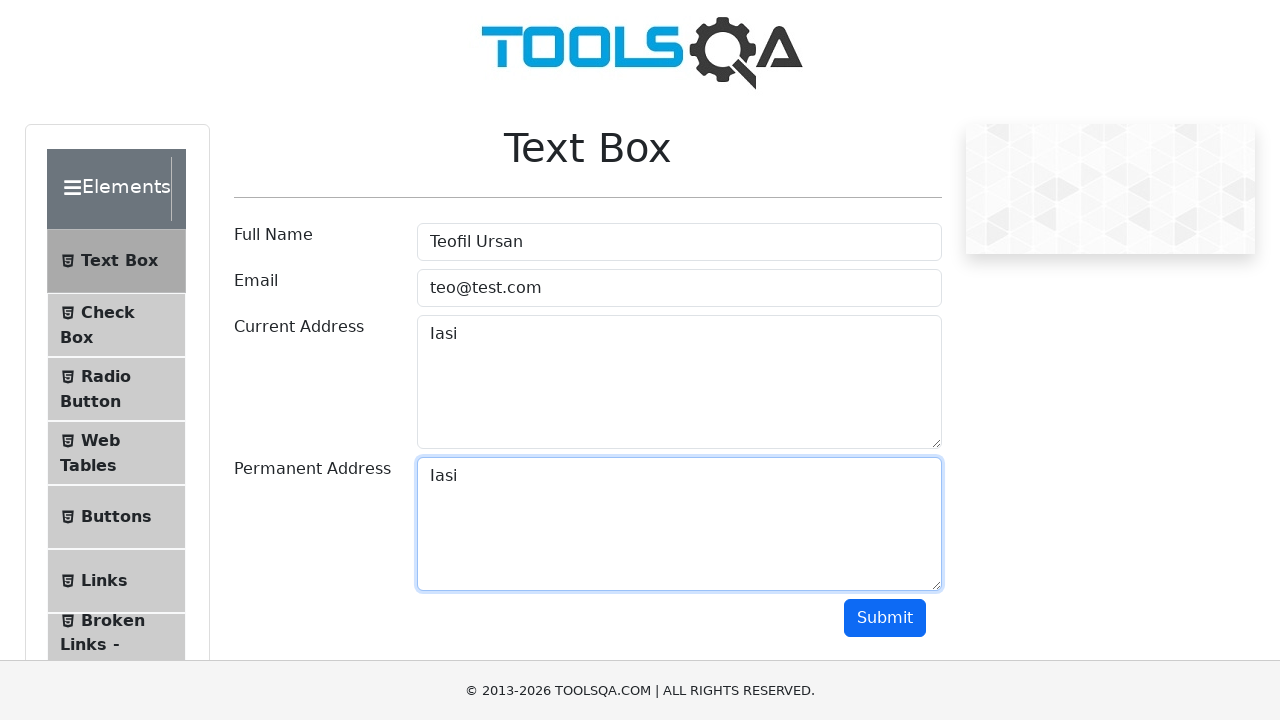

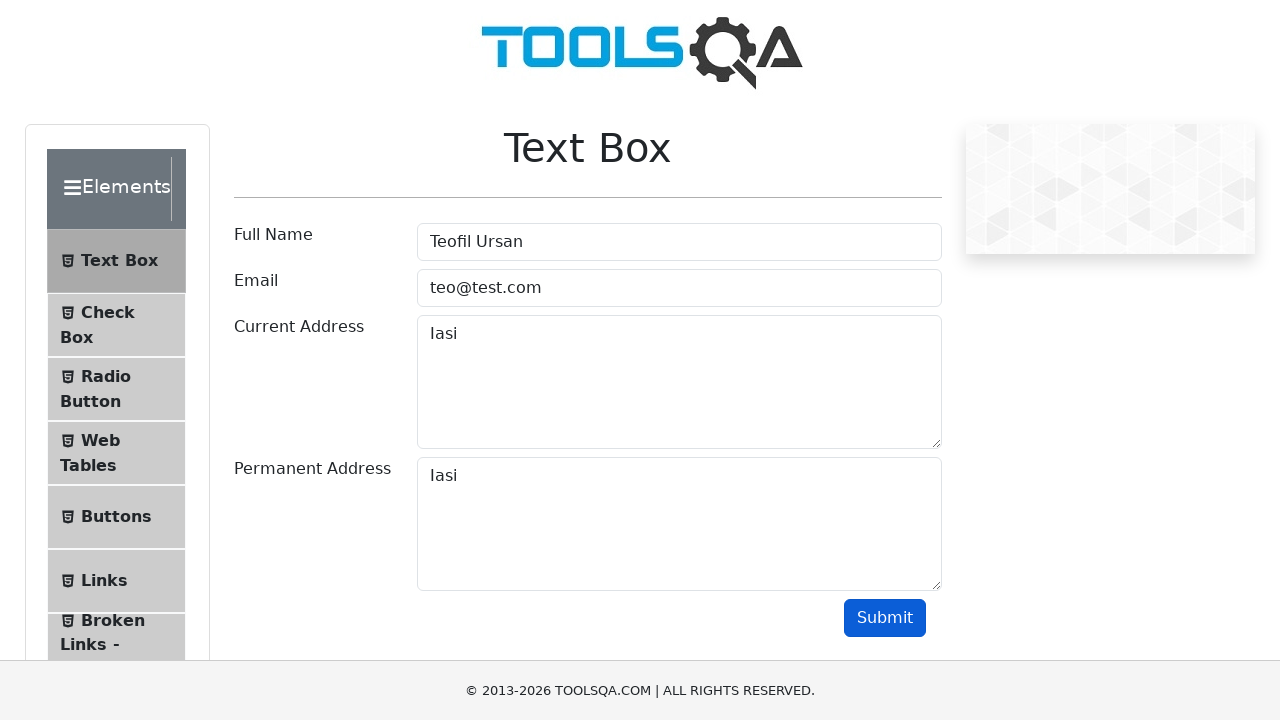